Tests scrolling functionality by navigating to a text-box demo page, scrolling to the submit button, and clicking it.

Starting URL: https://demoqa.com/text-box

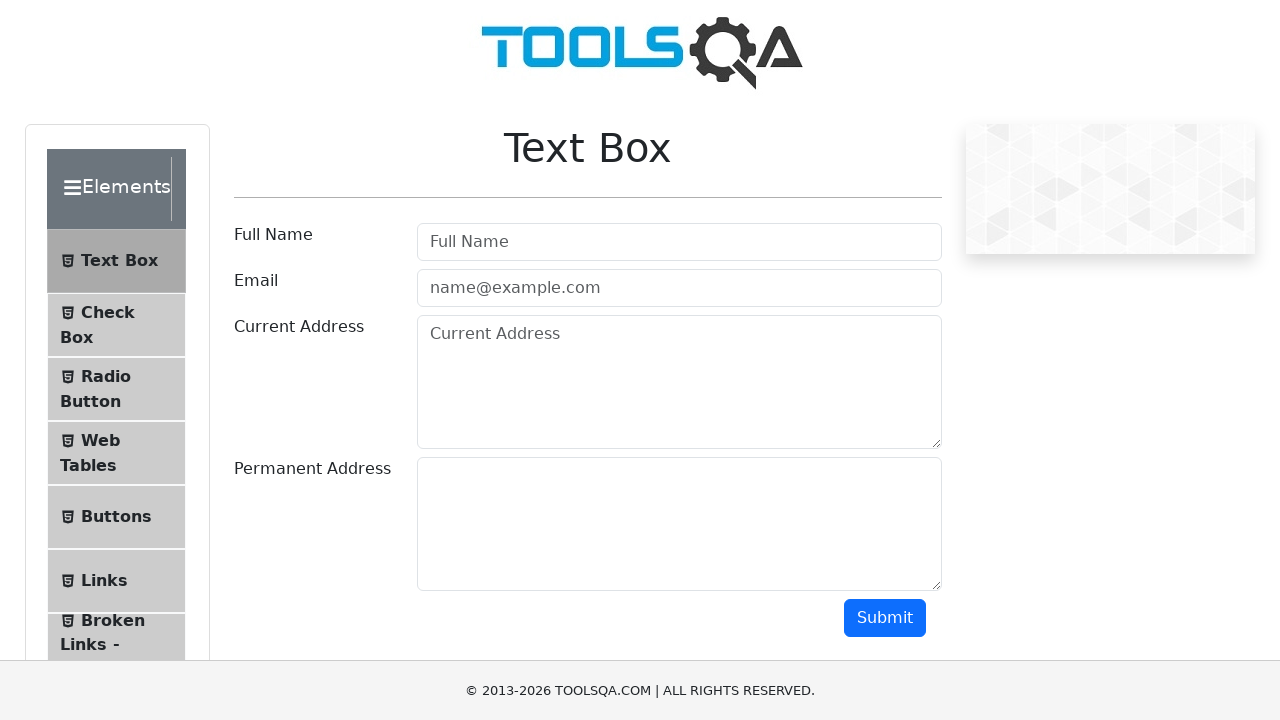

Reloaded the text-box demo page
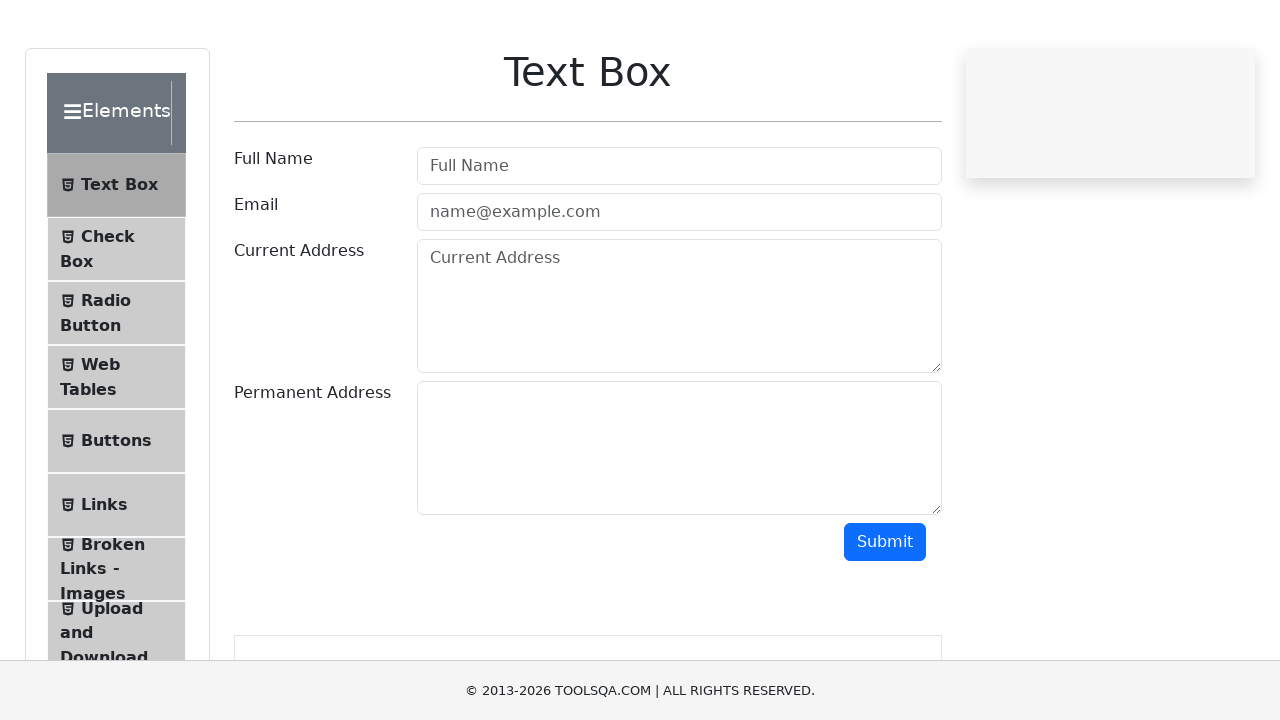

Located the submit button
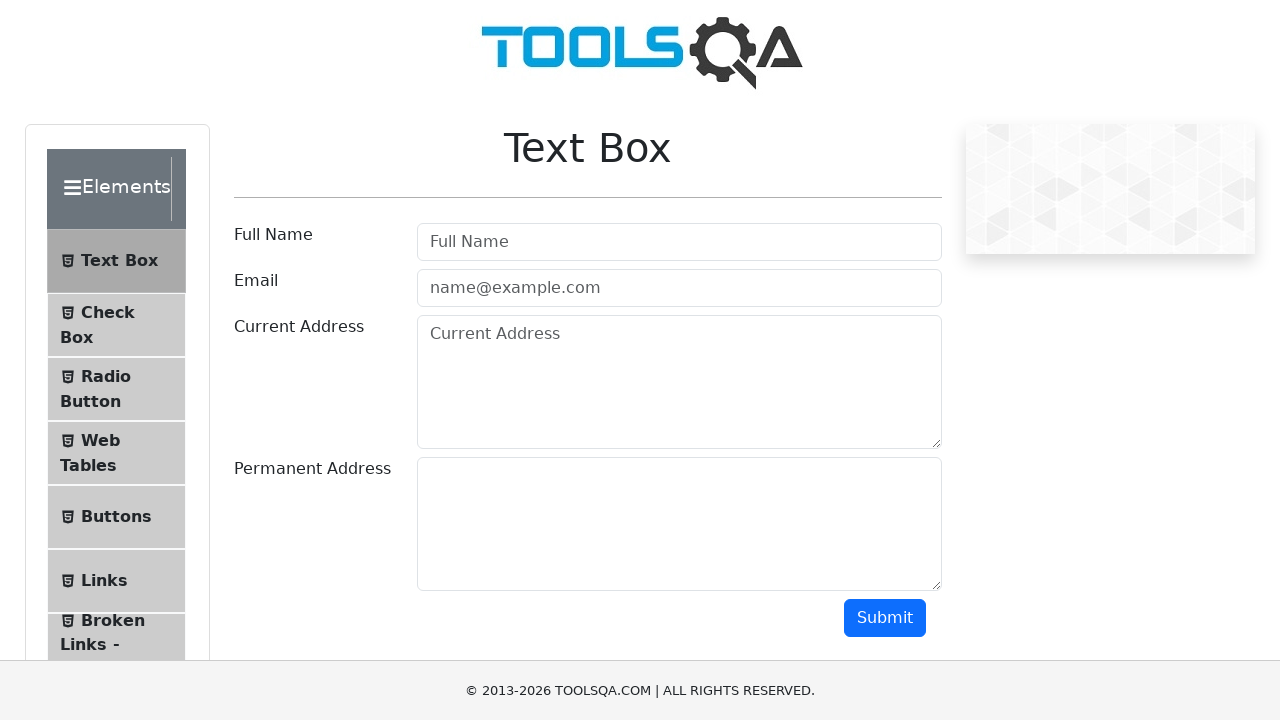

Scrolled to the submit button
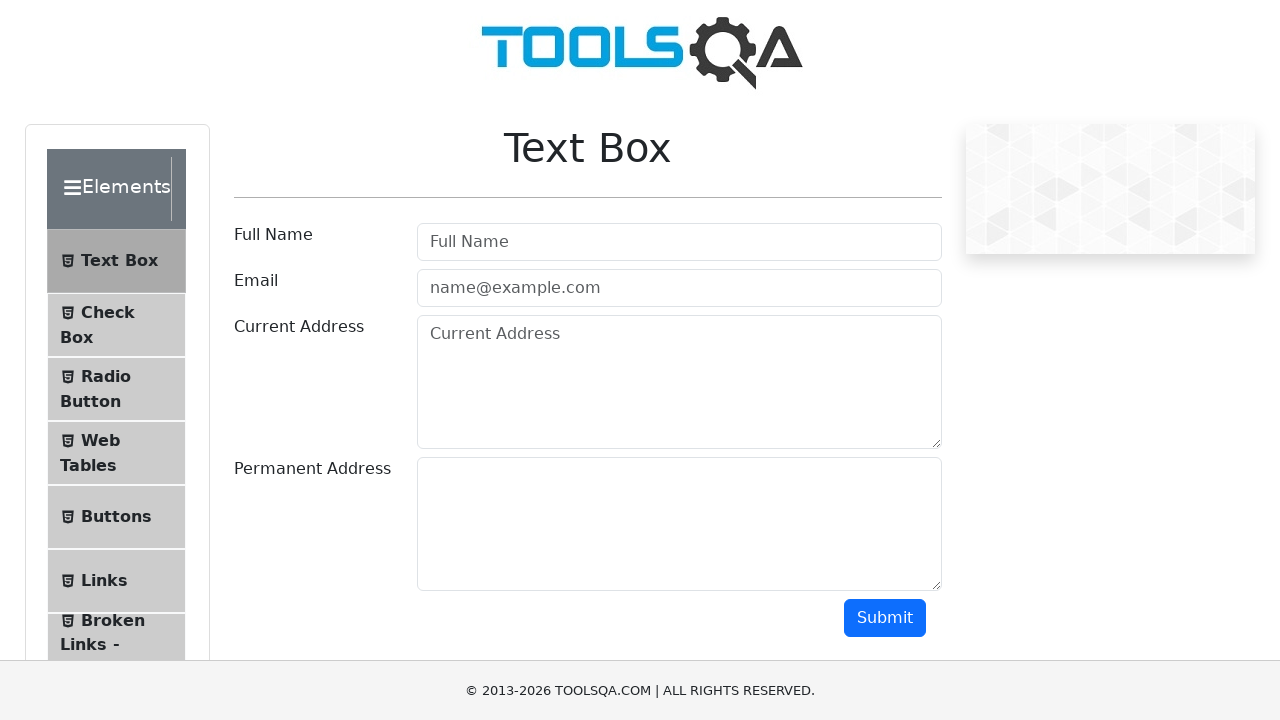

Clicked the submit button at (885, 618) on #submit
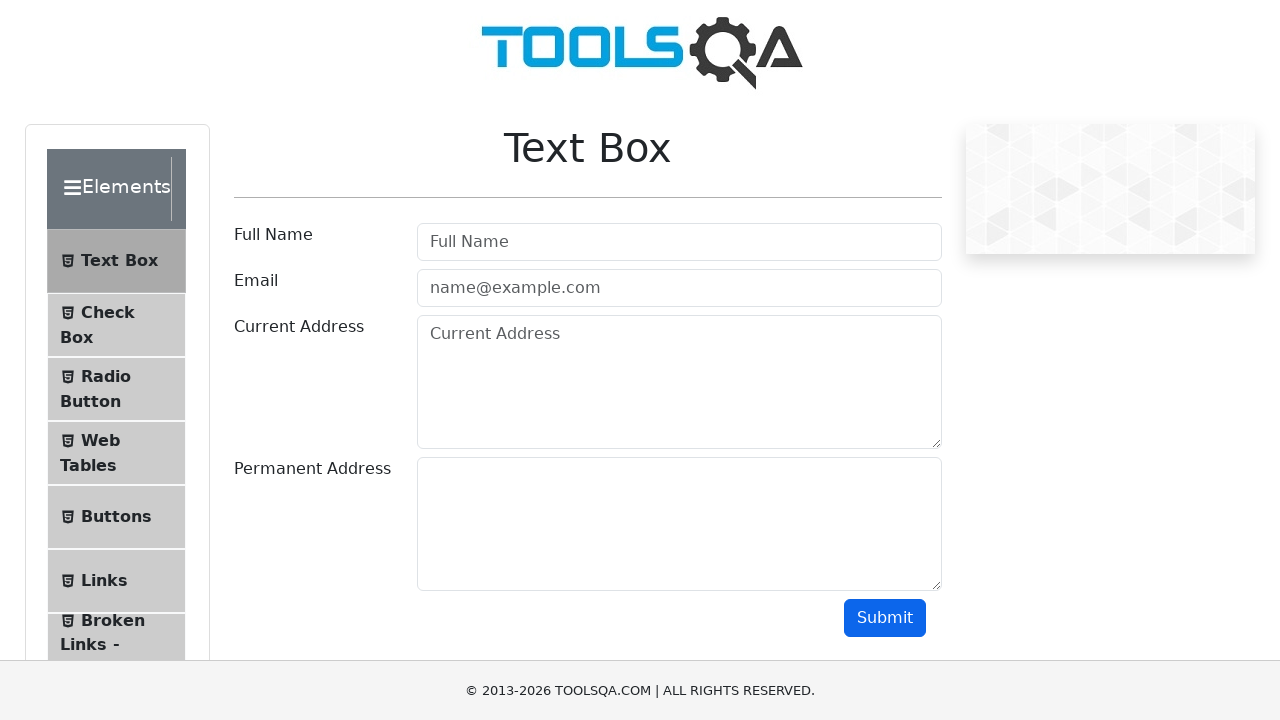

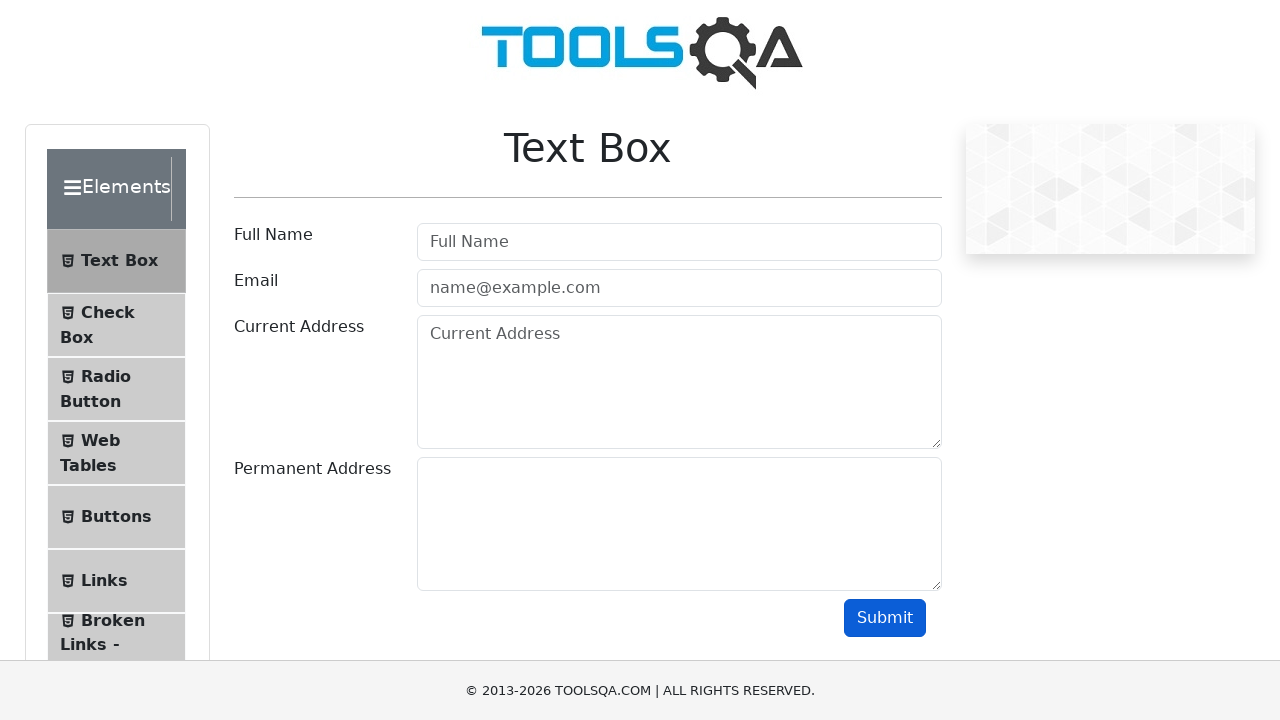